Navigates to the Ceshiren testing community website and sets the browser window size. The original script had a commented-out click action on a "create topic" button.

Starting URL: https://ceshiren.com/

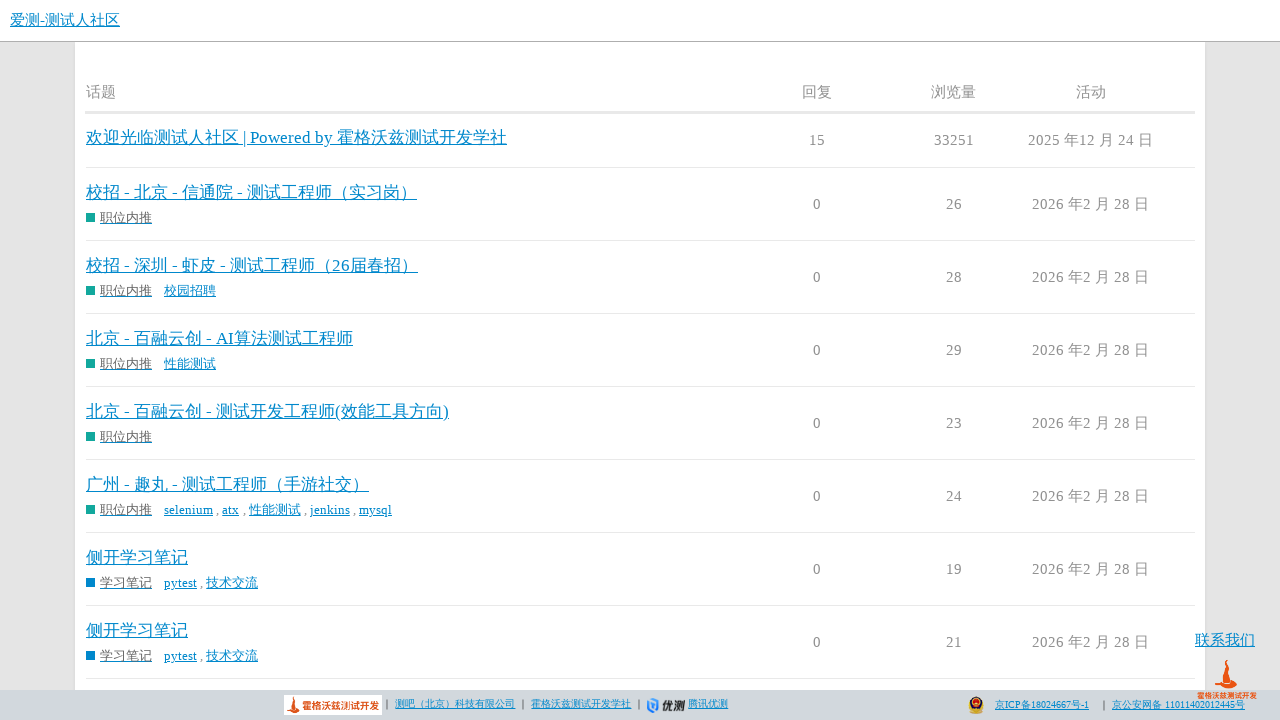

Set browser viewport size to 1536x824
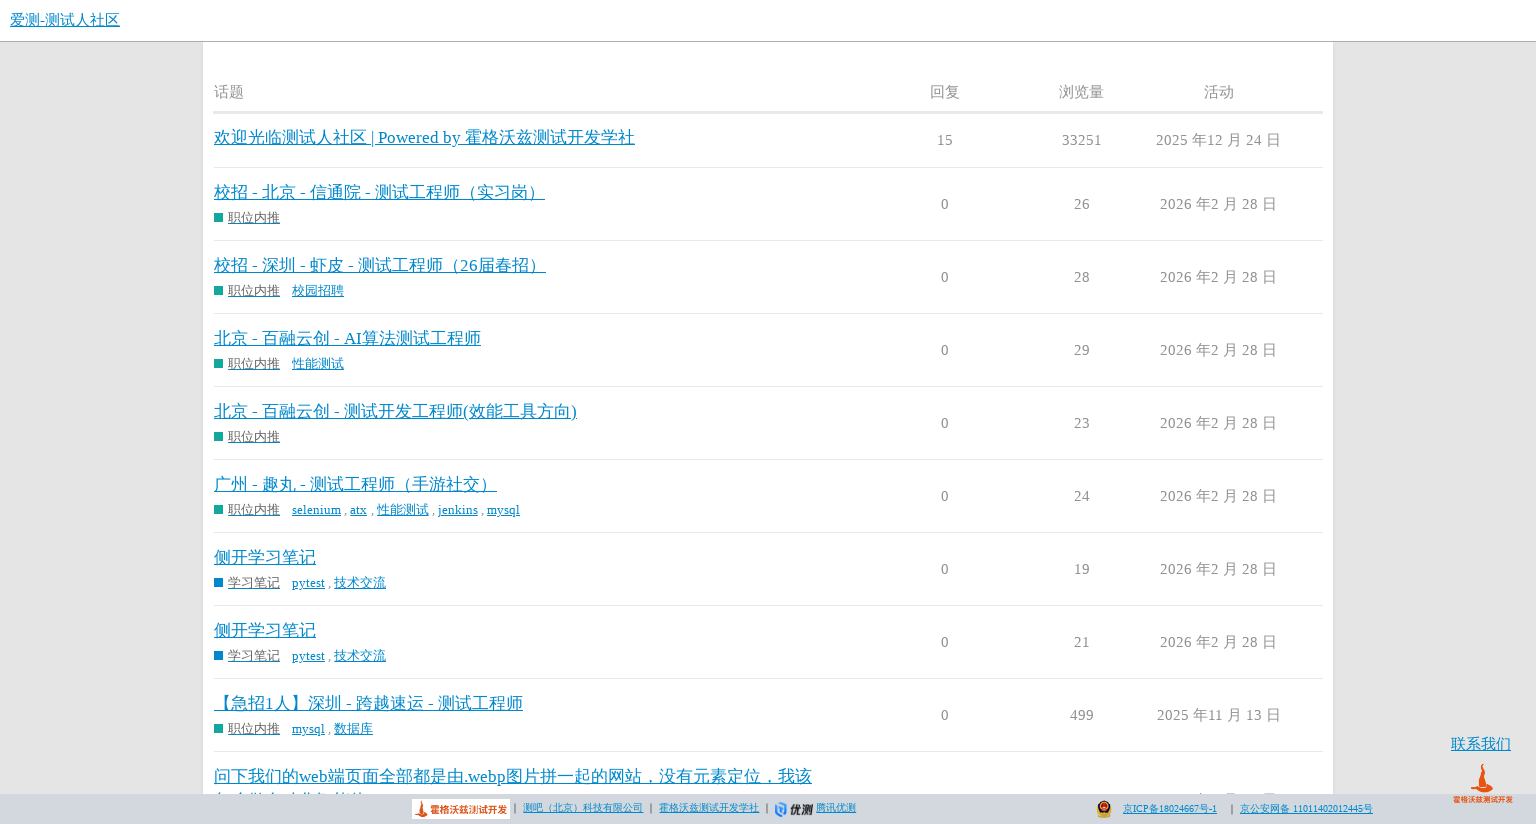

Waited for page to reach networkidle state
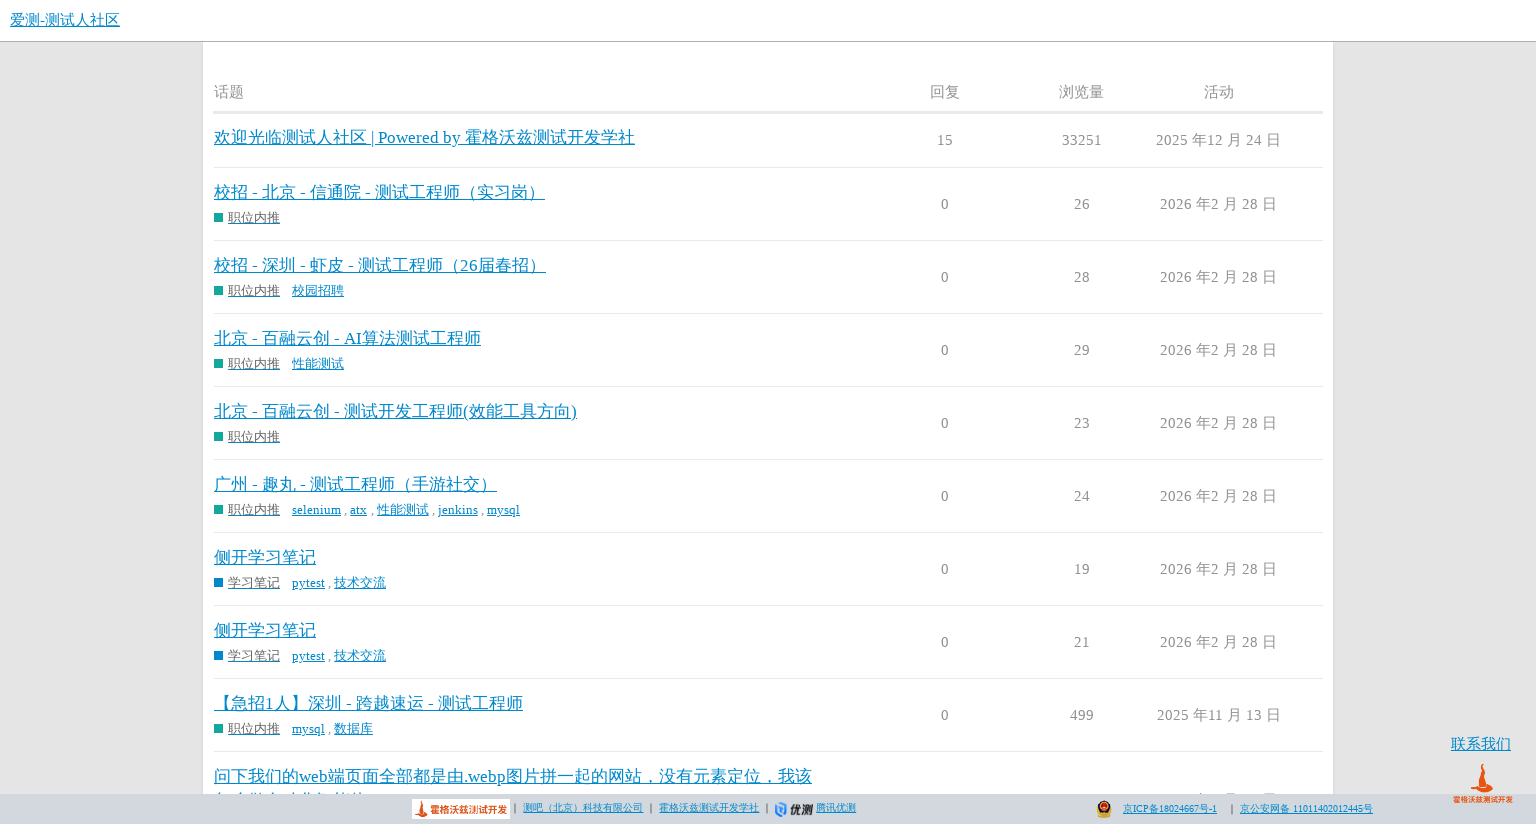

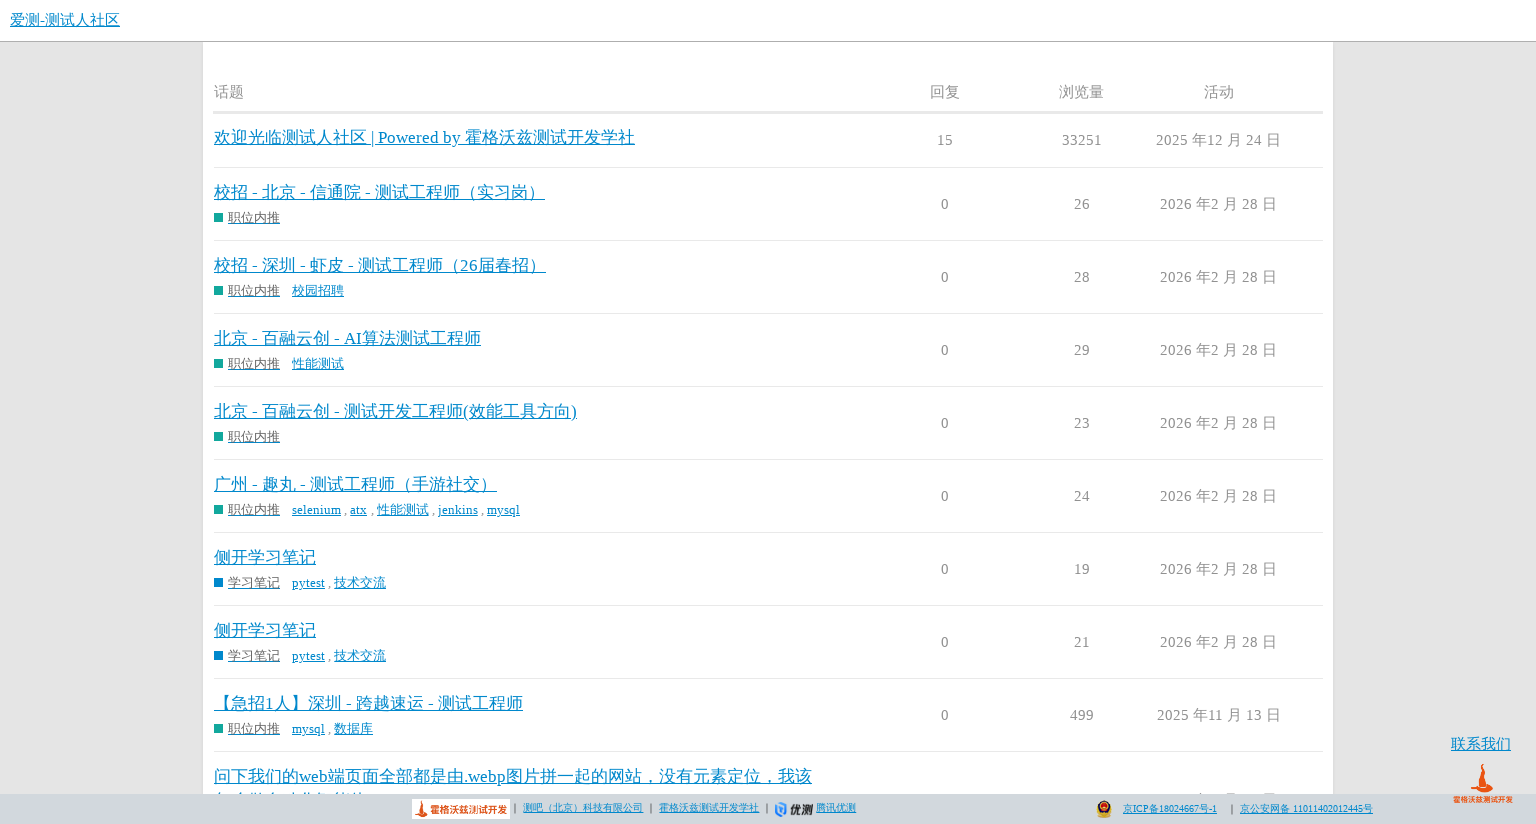